Tests the 7-character validation form with a correct password format (7 alphanumeric characters) and verifies it shows "Valid Value"

Starting URL: https://testpages.eviltester.com/styled/apps/7charval/simple7charvalidation.html

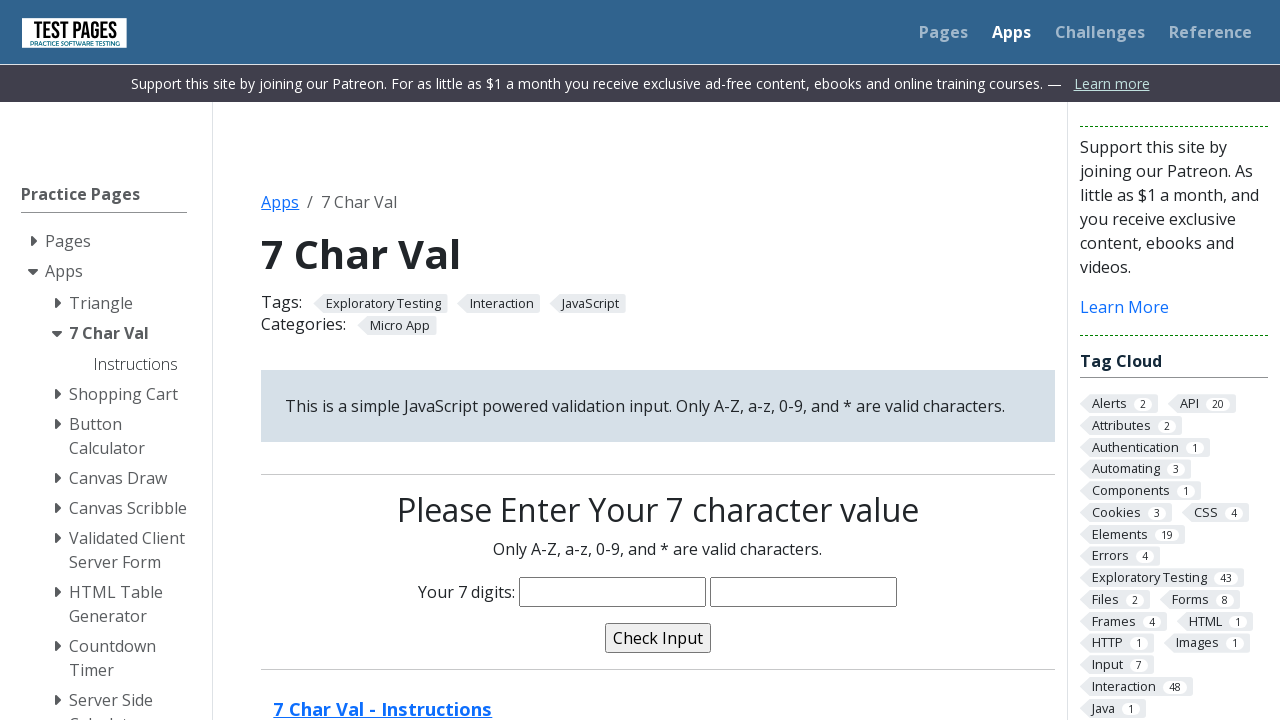

Entered 7-character password 'sharon1' into validation form on input[name='characters']
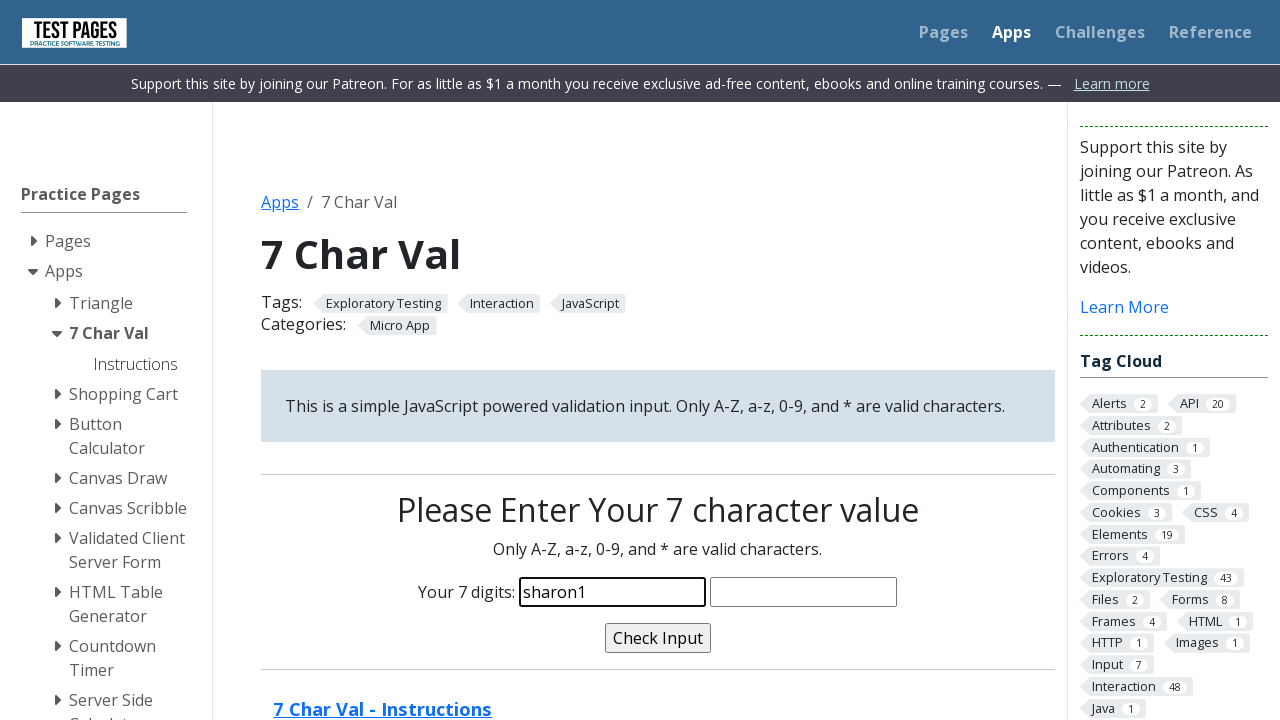

Clicked validate button to check password format at (658, 638) on input[name='validate']
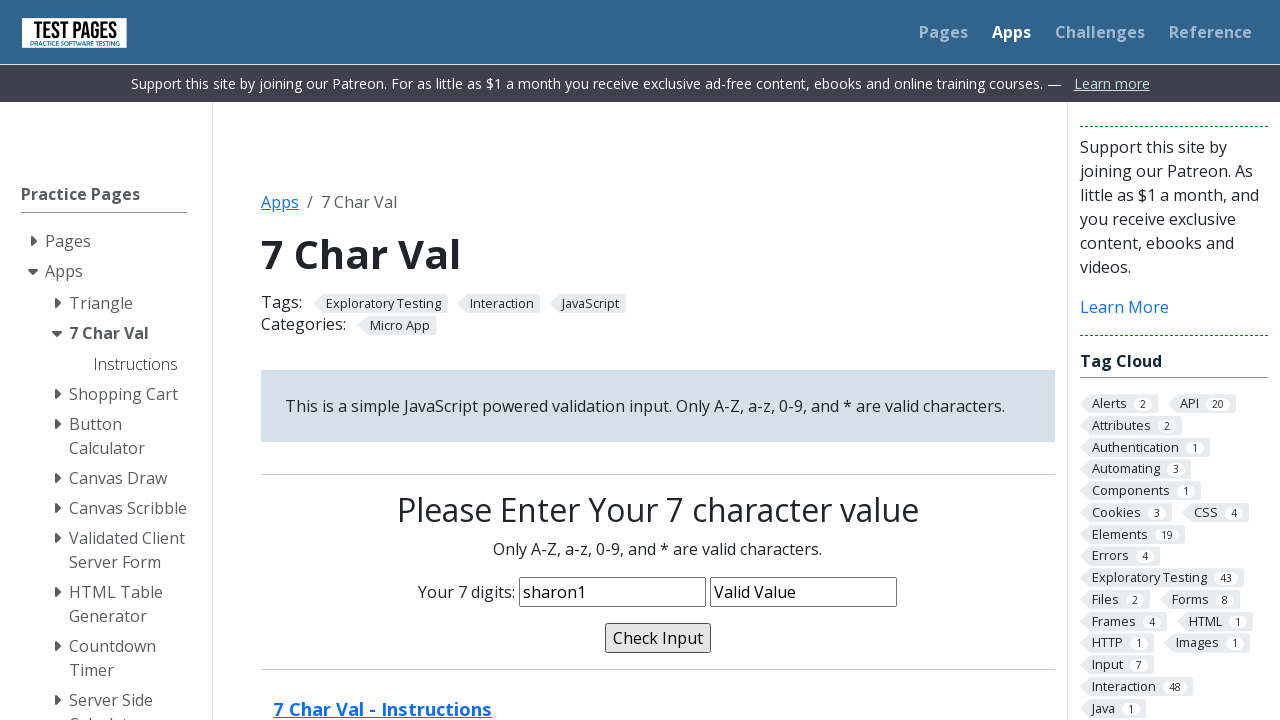

Validation message appeared on the page
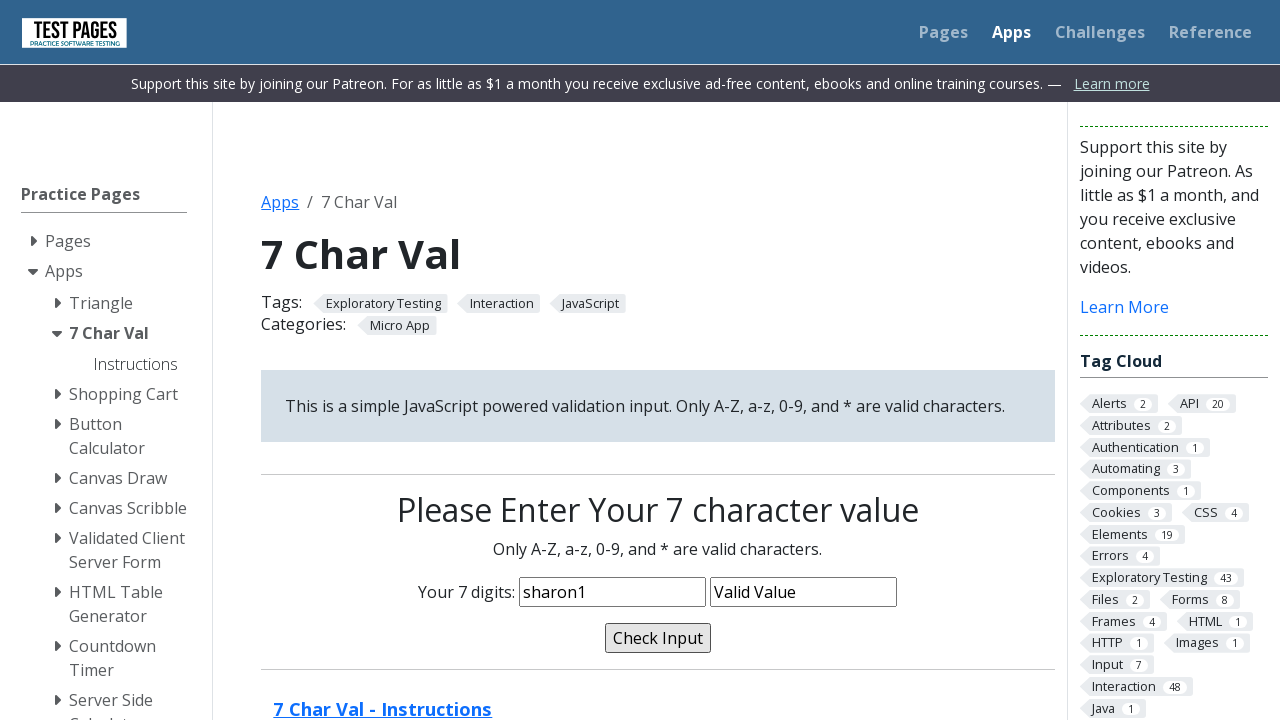

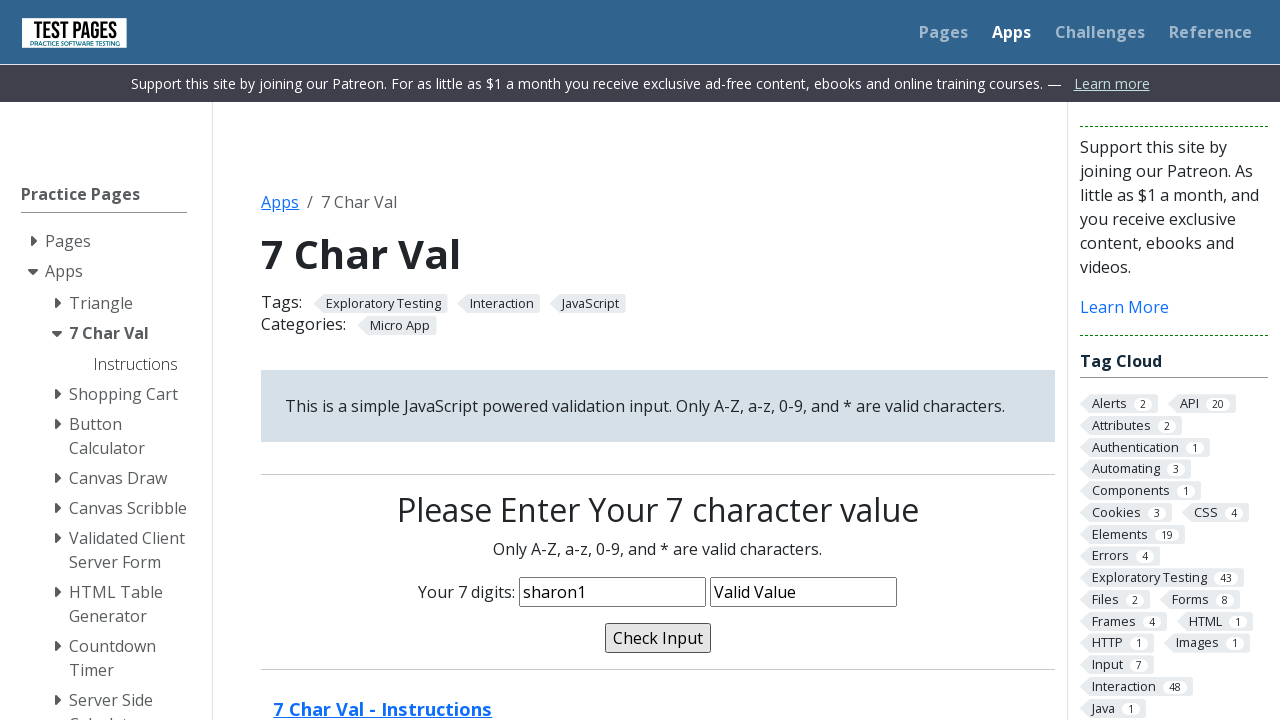